Tests calculator addition by entering 5 and 10, selecting sum operation, and verifying the result is 15

Starting URL: https://calculatorhtml.onrender.com/

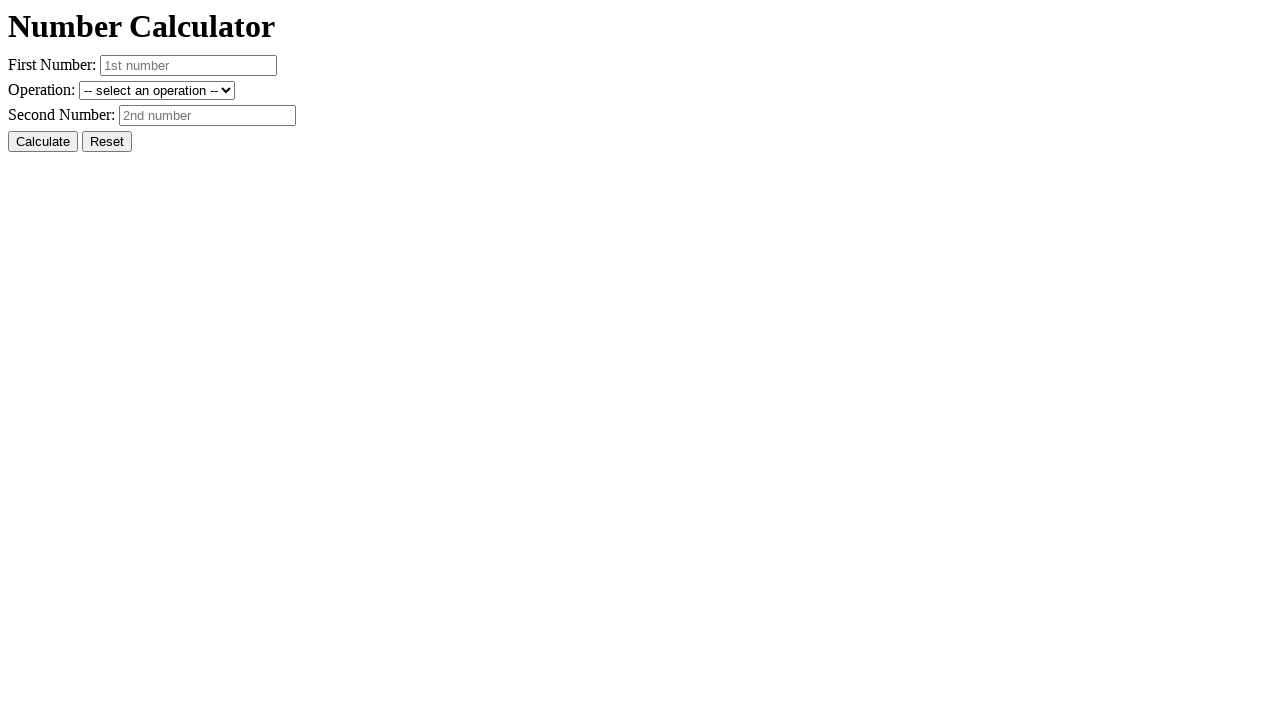

Clicked reset button to clear any previous values at (107, 142) on #resetButton
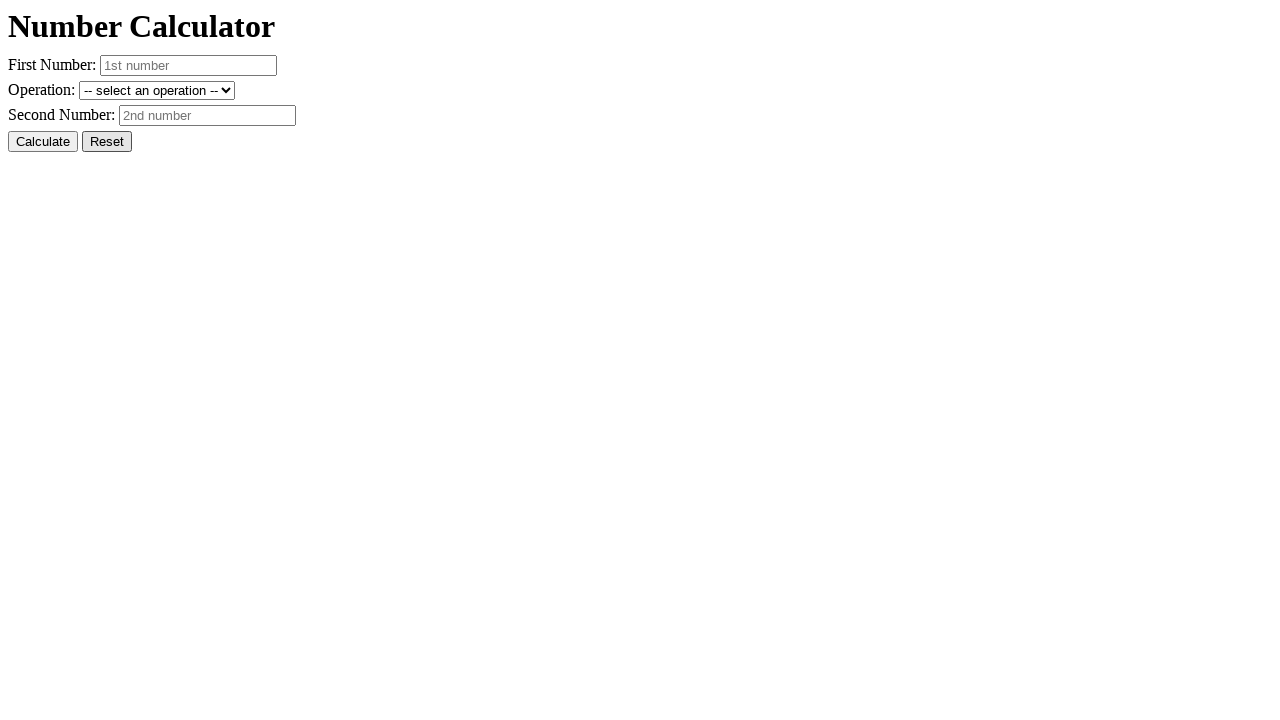

Entered first number: 5 on #number1
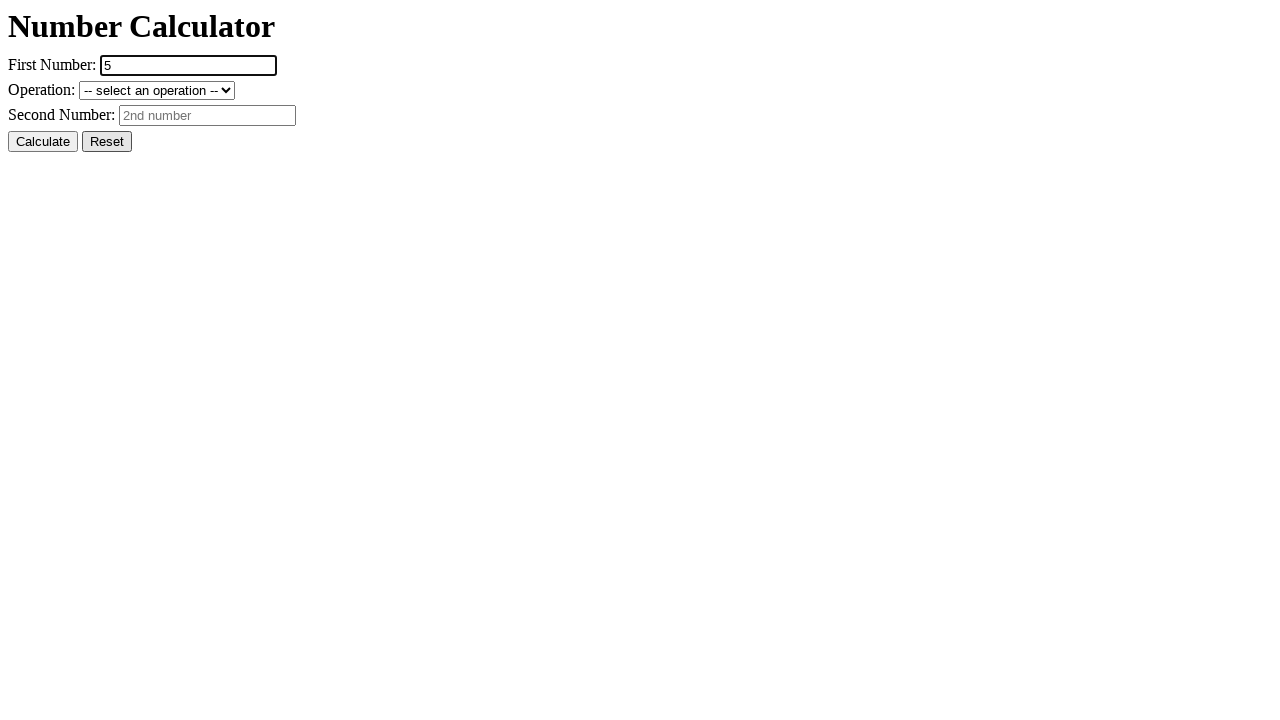

Entered second number: 10 on #number2
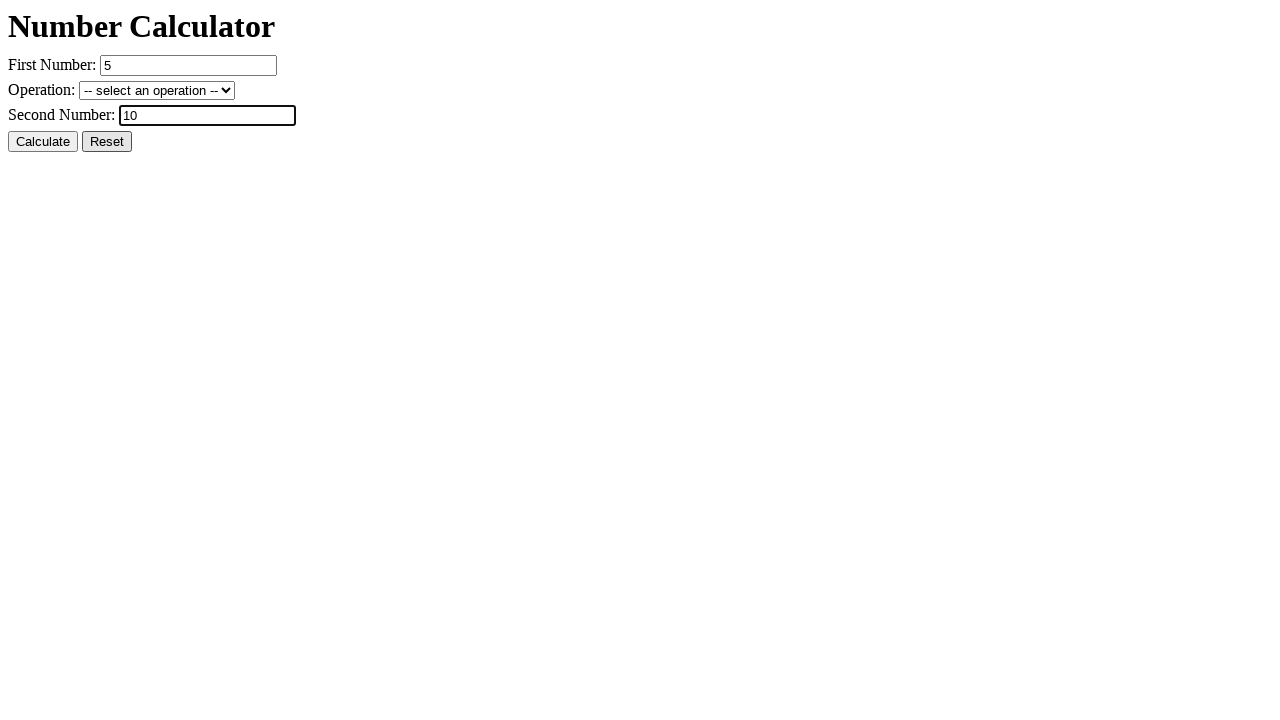

Selected sum operation from dropdown on #operation
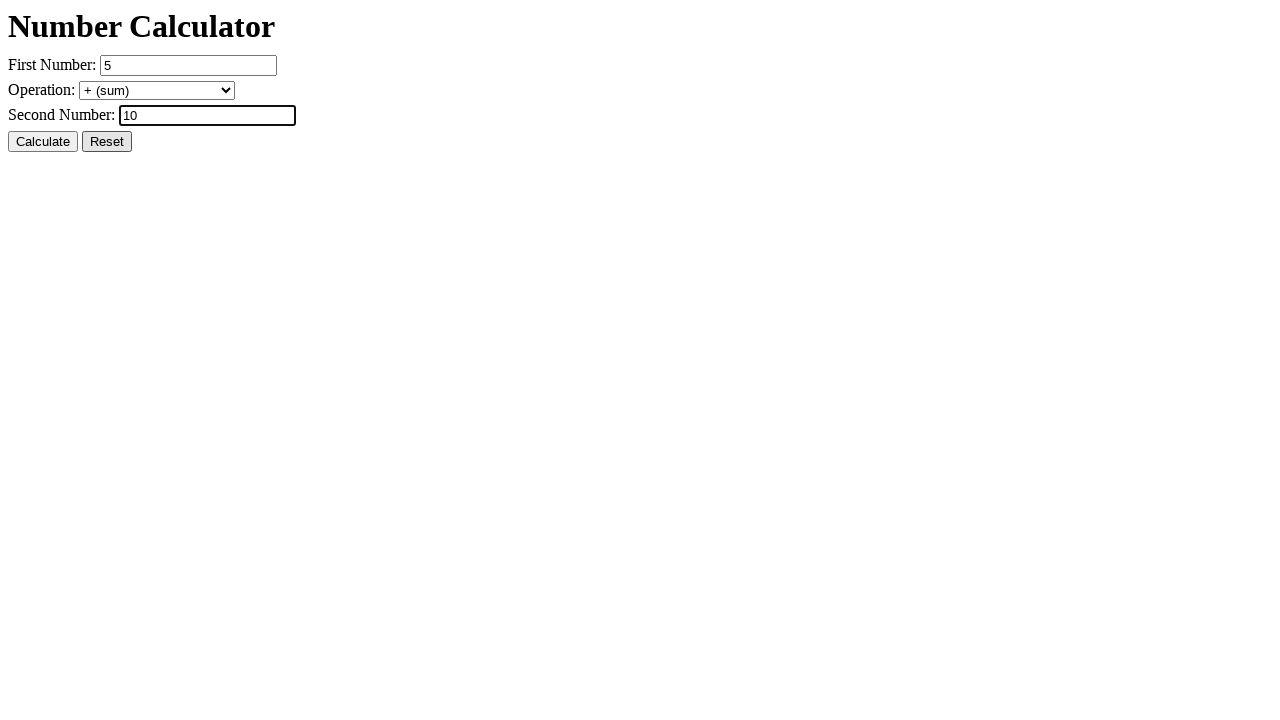

Clicked calculate button at (43, 142) on #calcButton
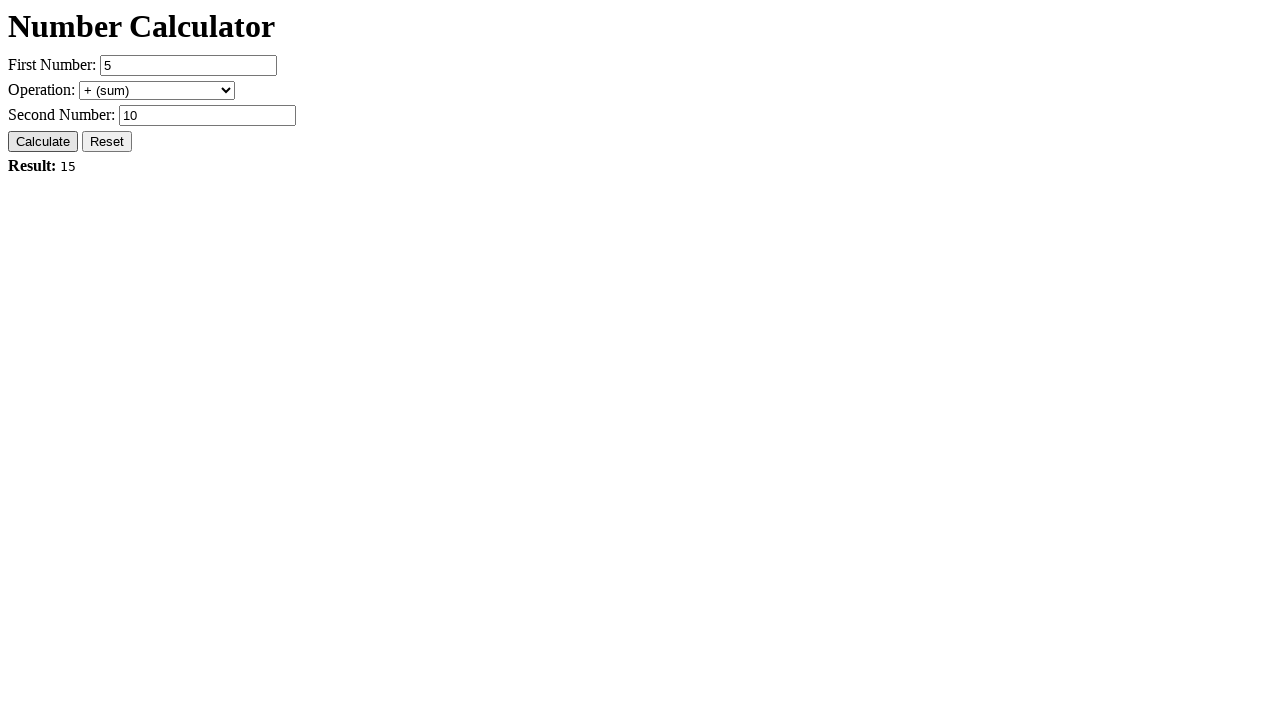

Result displayed on page
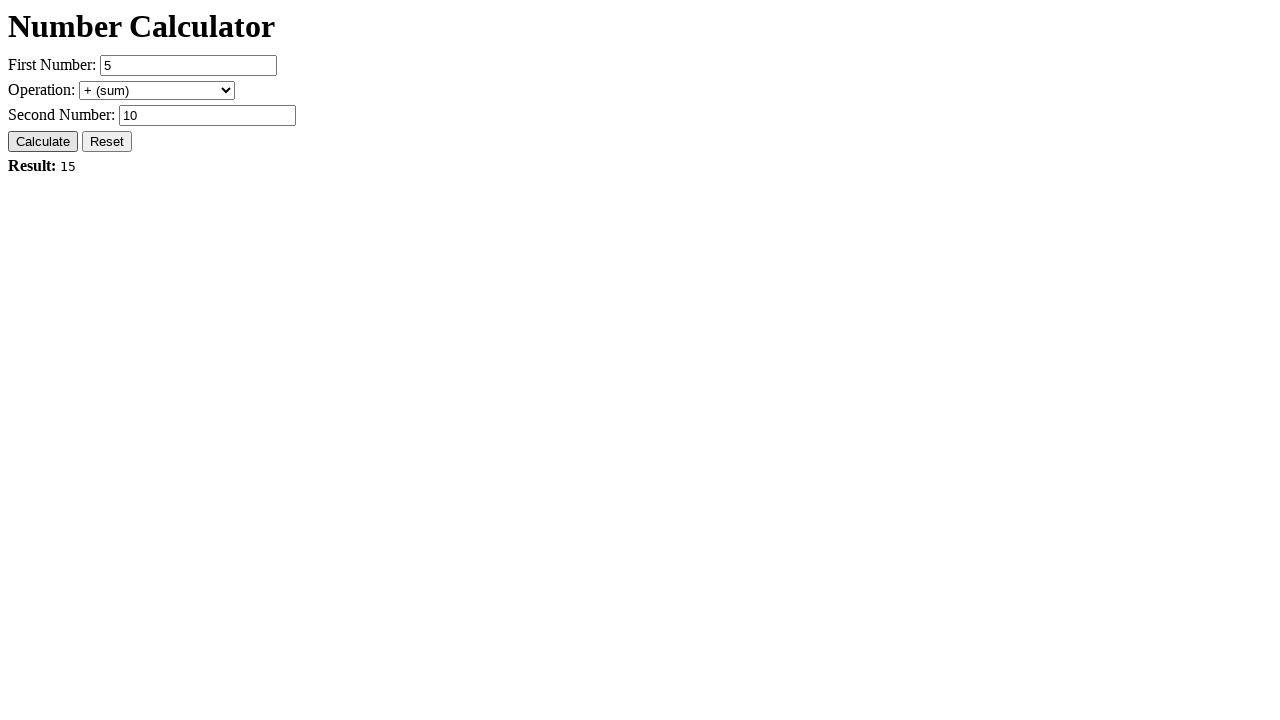

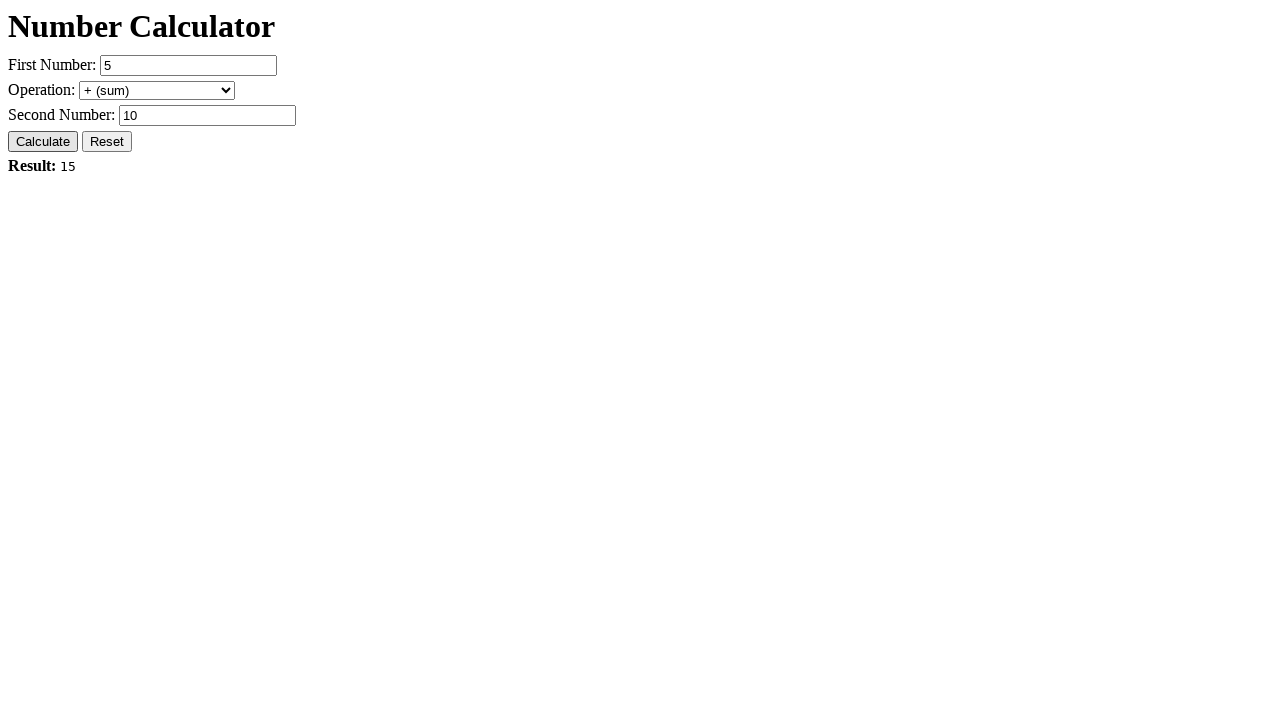